Tests iframe interaction by switching to a frame using its ID and filling first name and last name input fields.

Starting URL: https://letcode.in/frame

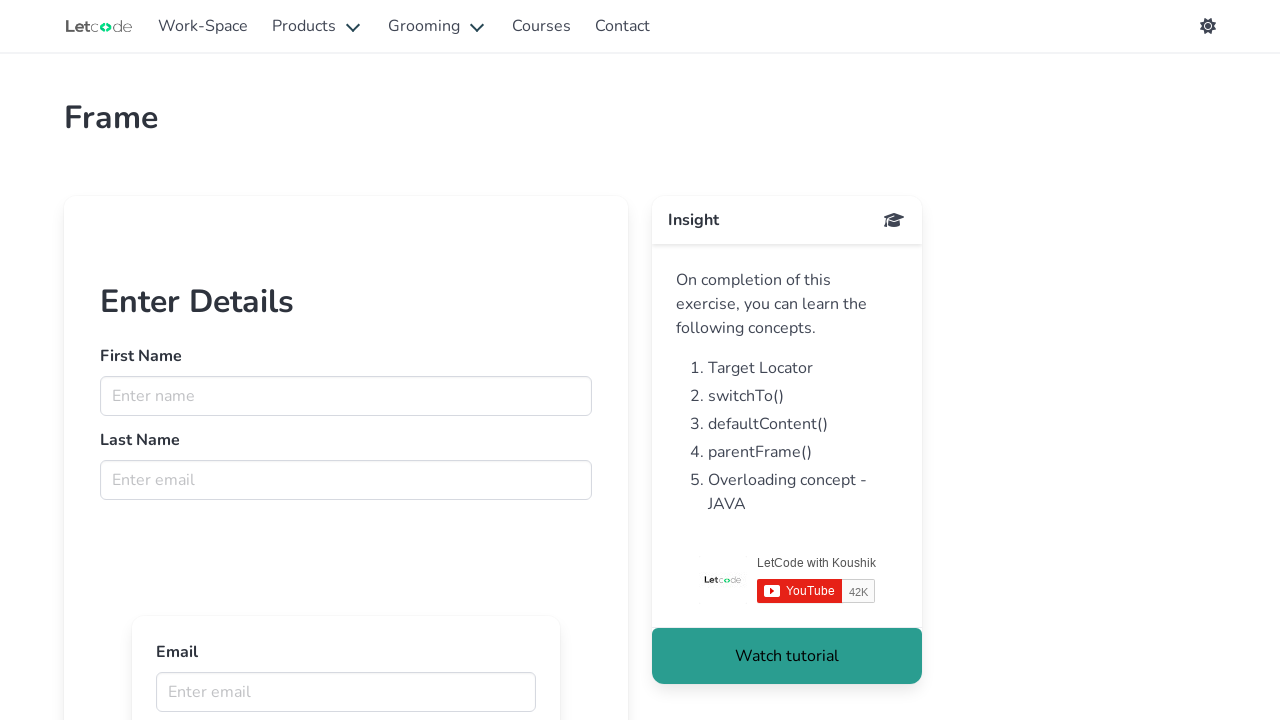

Switched to frame with ID 'firstFr'
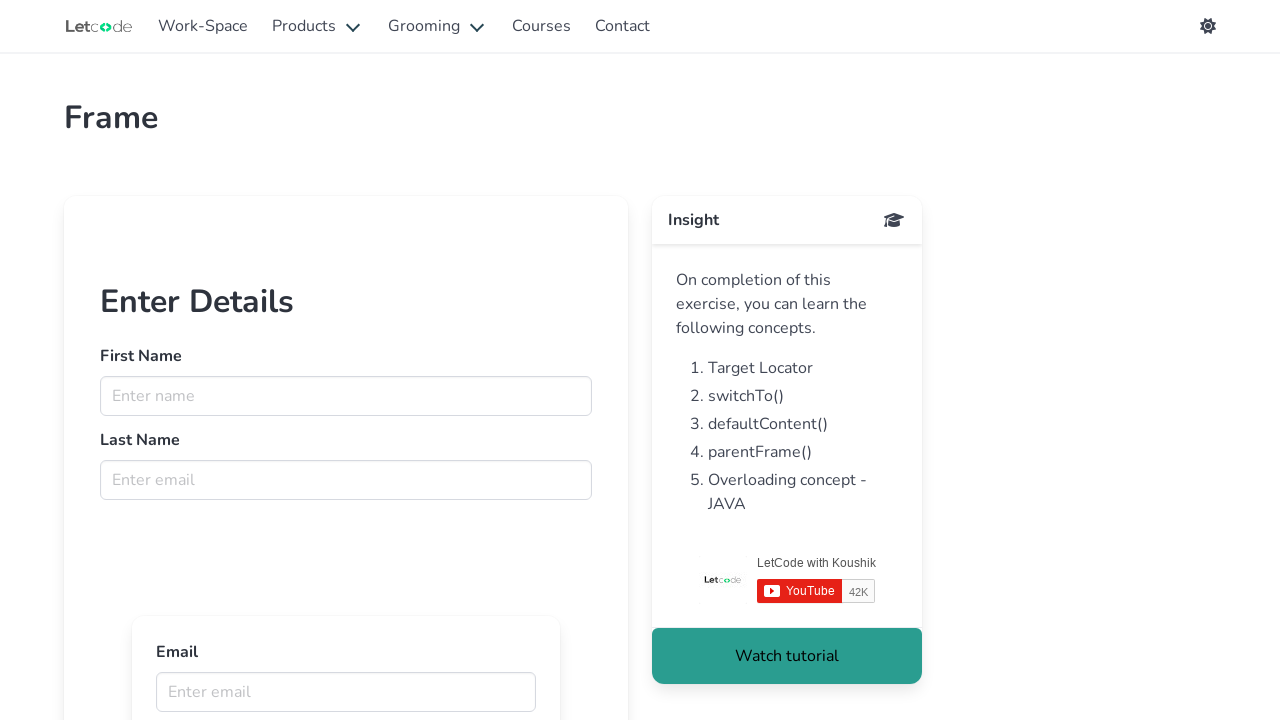

Filled first name field with 'ArulDDD' in frame on xpath=//input[@name='fname']
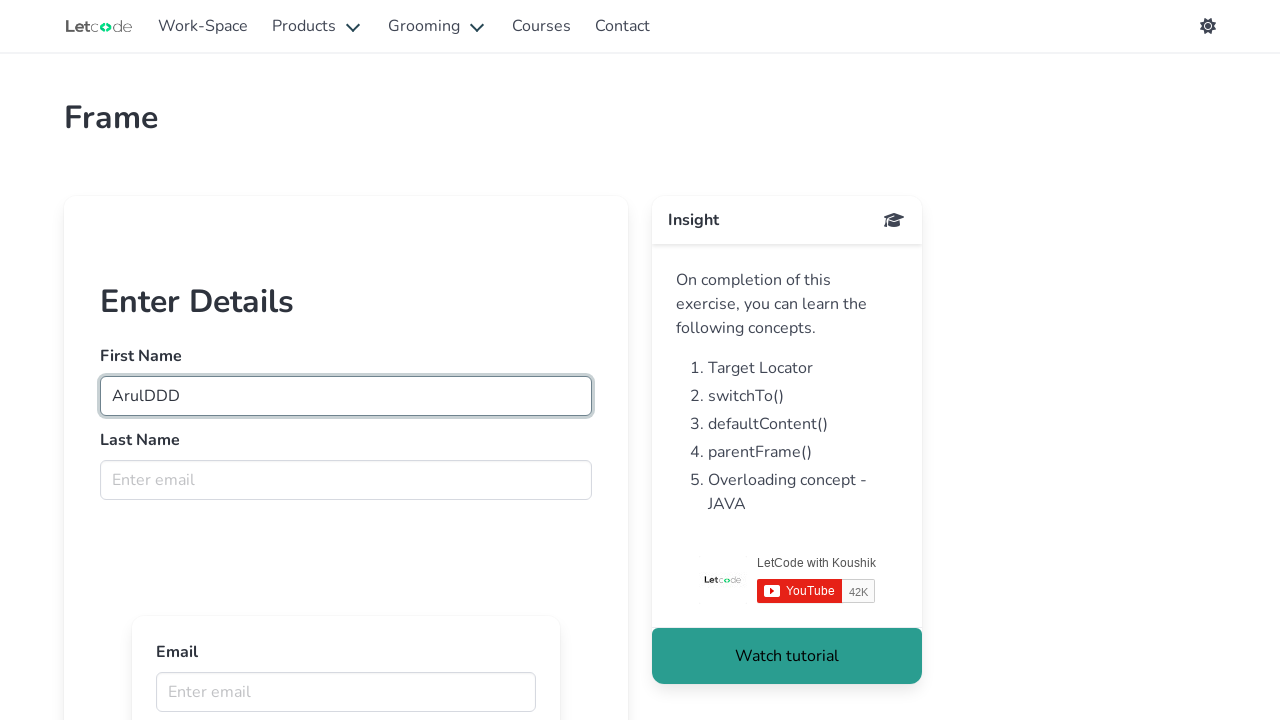

Filled last name field with 'Daniel' in frame on xpath=//input[@name='lname']
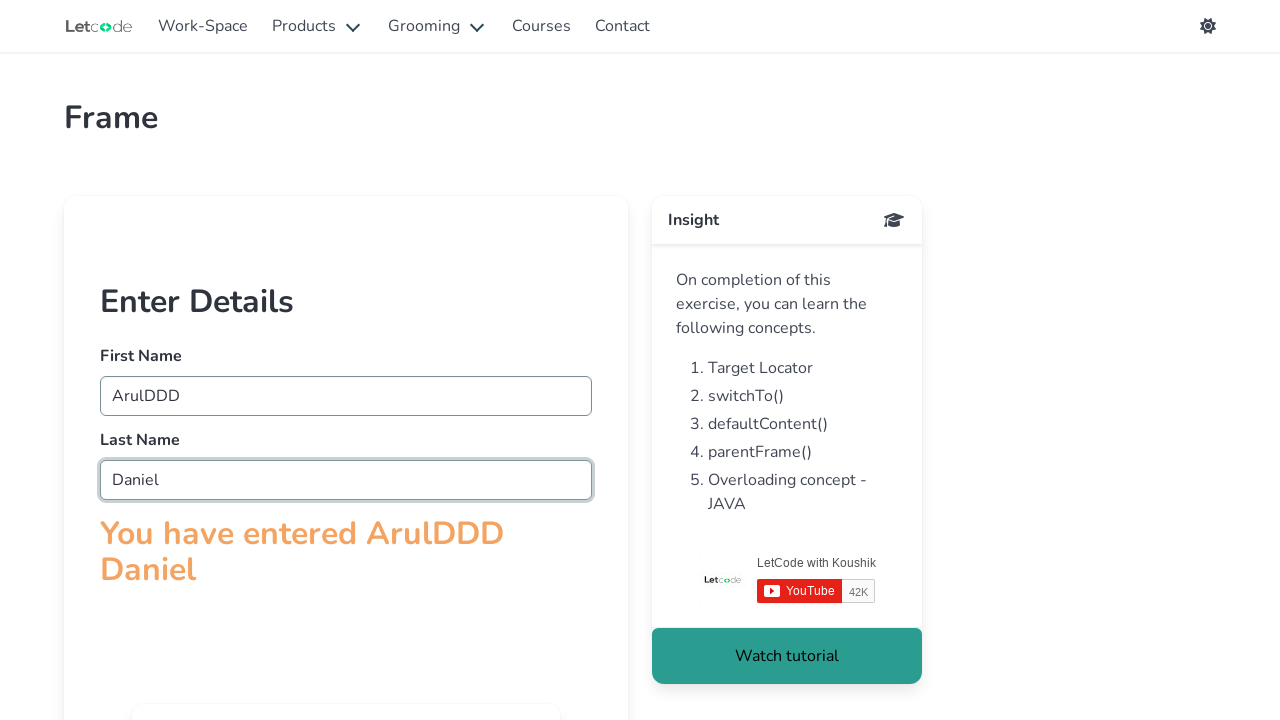

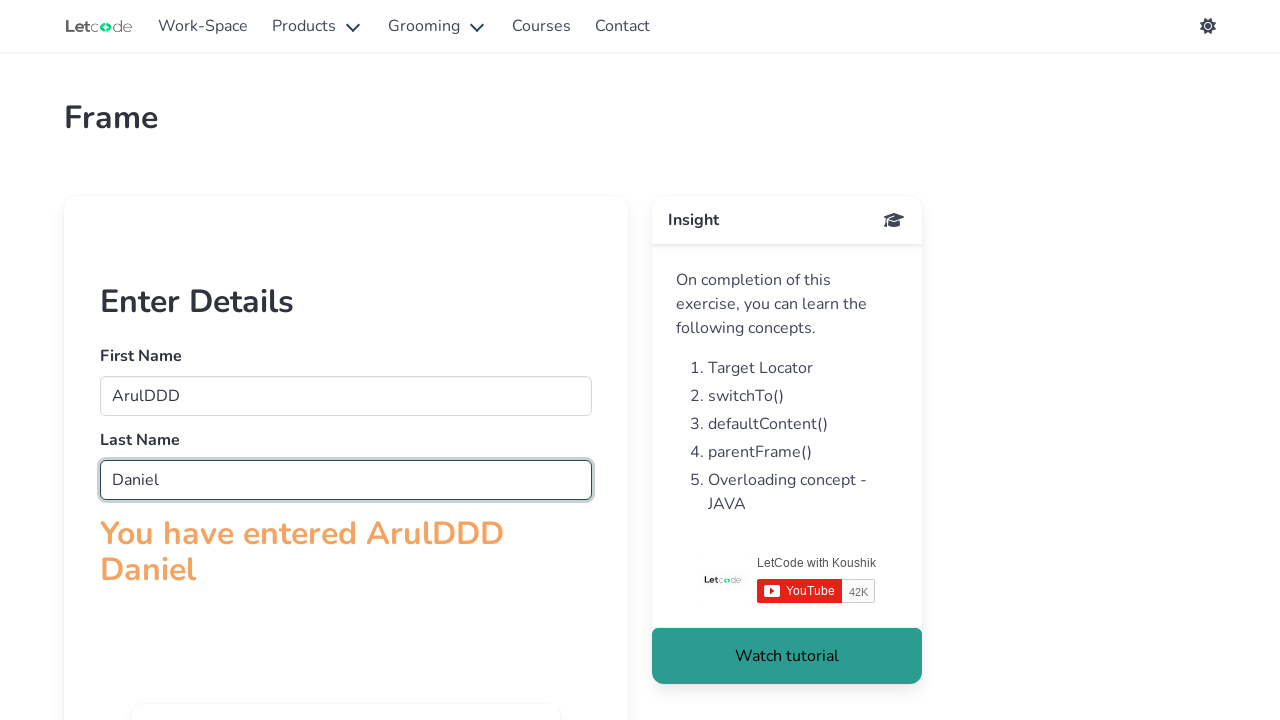